Tests the Add button functionality by first removing the checkbox, then adding it back, and verifying the checkbox is visible again.

Starting URL: https://the-internet.herokuapp.com/dynamic_controls

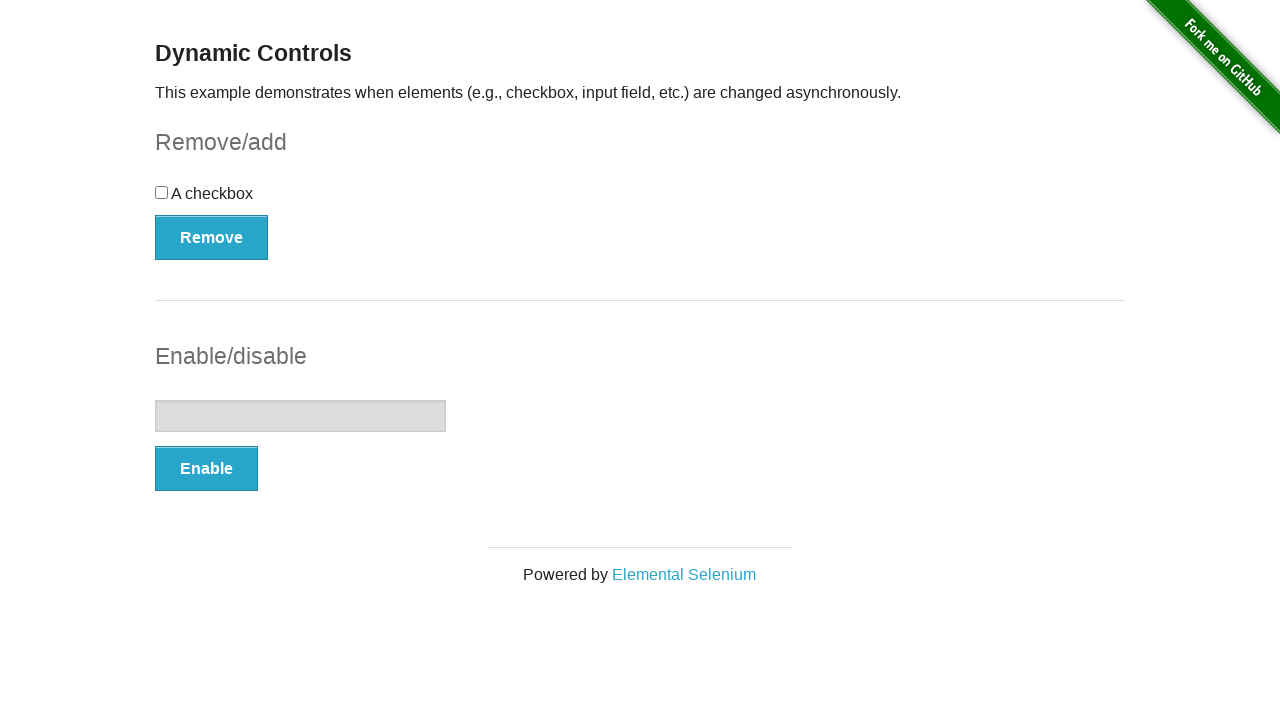

Clicked Remove button to remove checkbox at (212, 237) on internal:role=button[name="Remove"i]
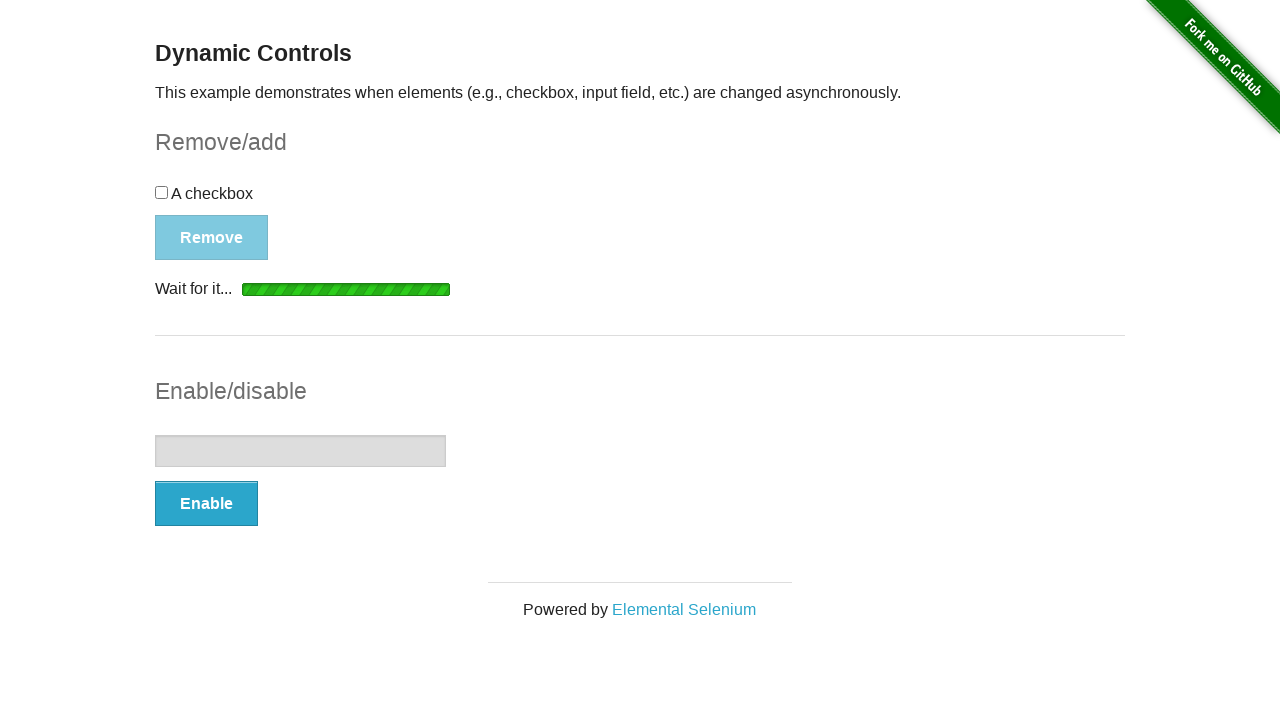

Add button appeared after checkbox removal
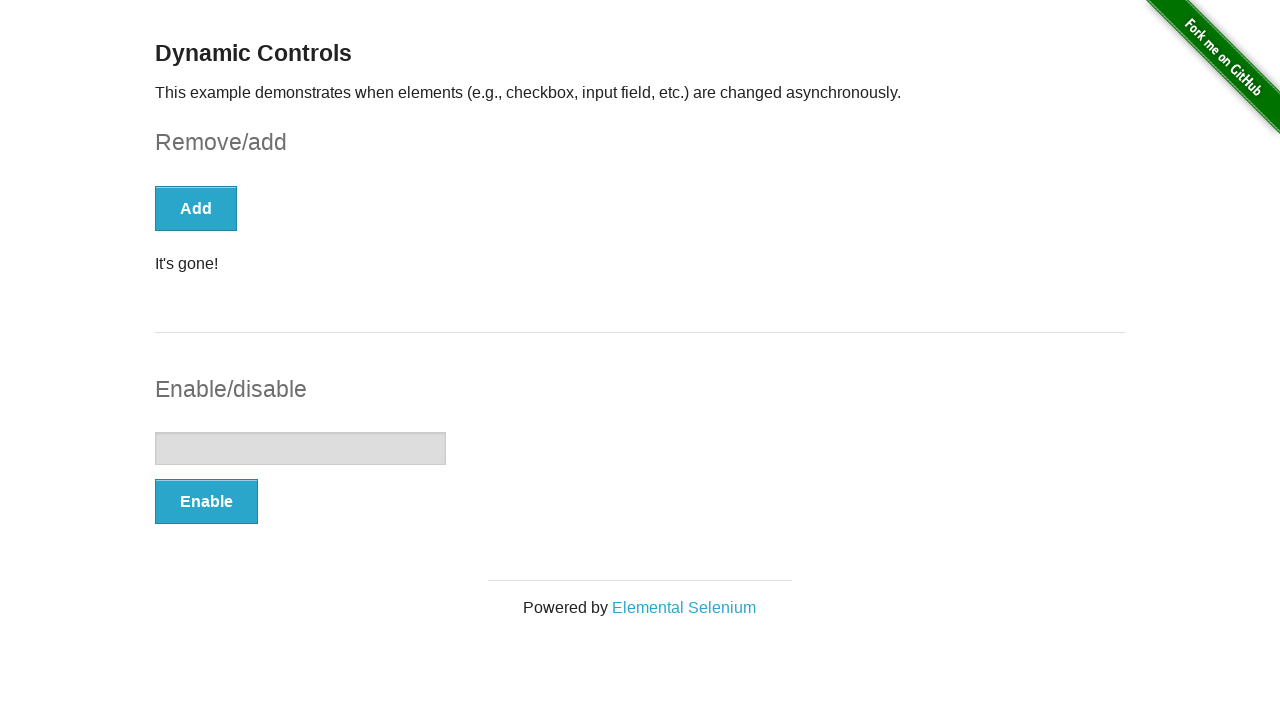

Clicked Add button to restore checkbox at (196, 208) on internal:role=button[name="Add"i]
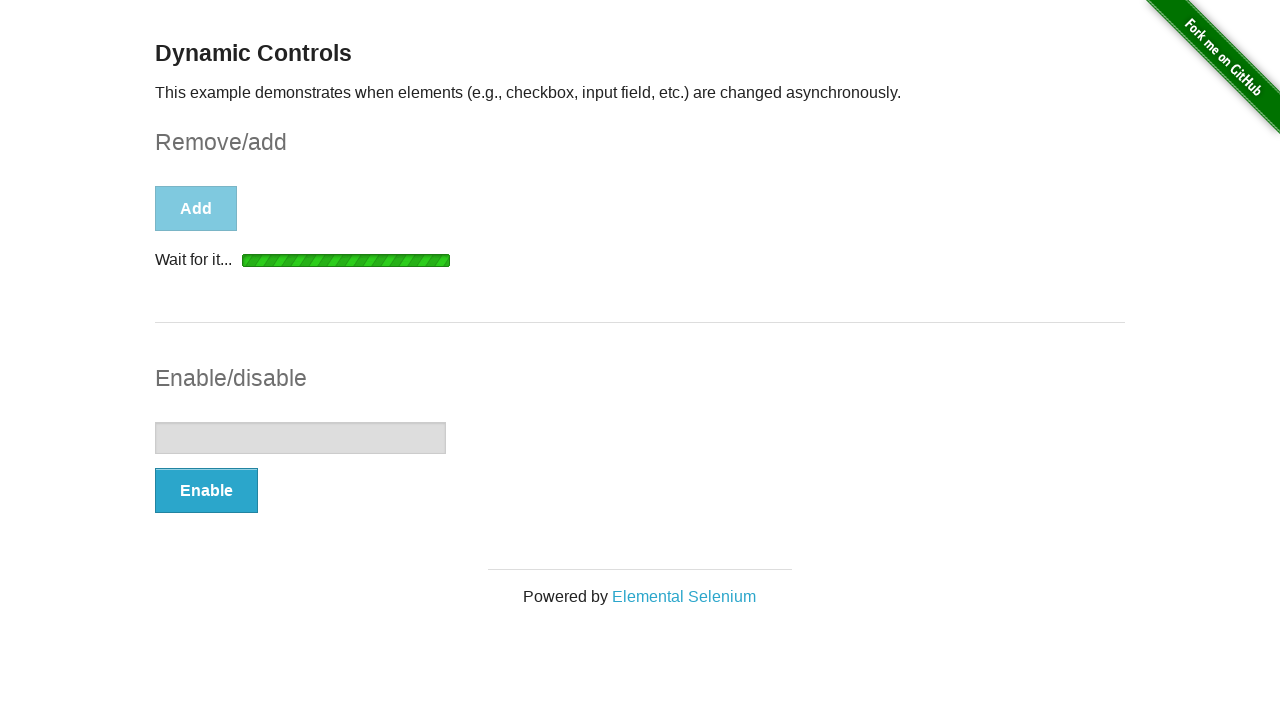

Remove button appeared, indicating checkbox was added back
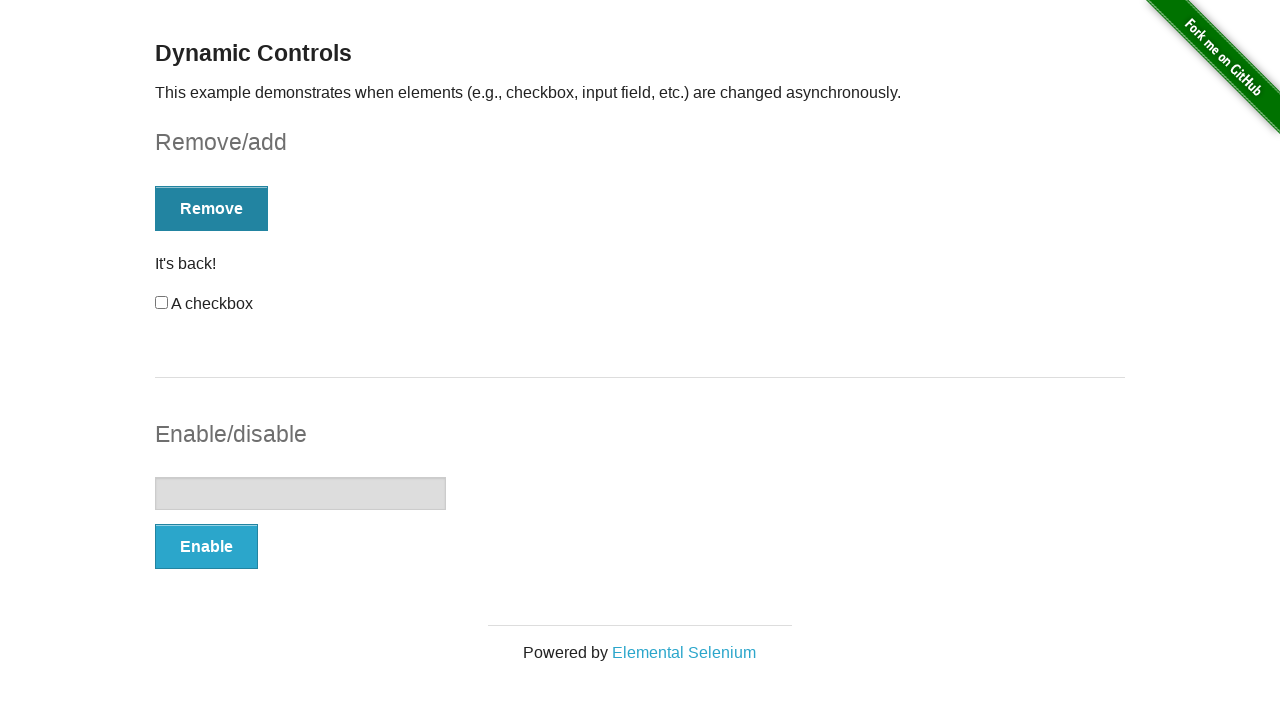

Verified checkbox is visible
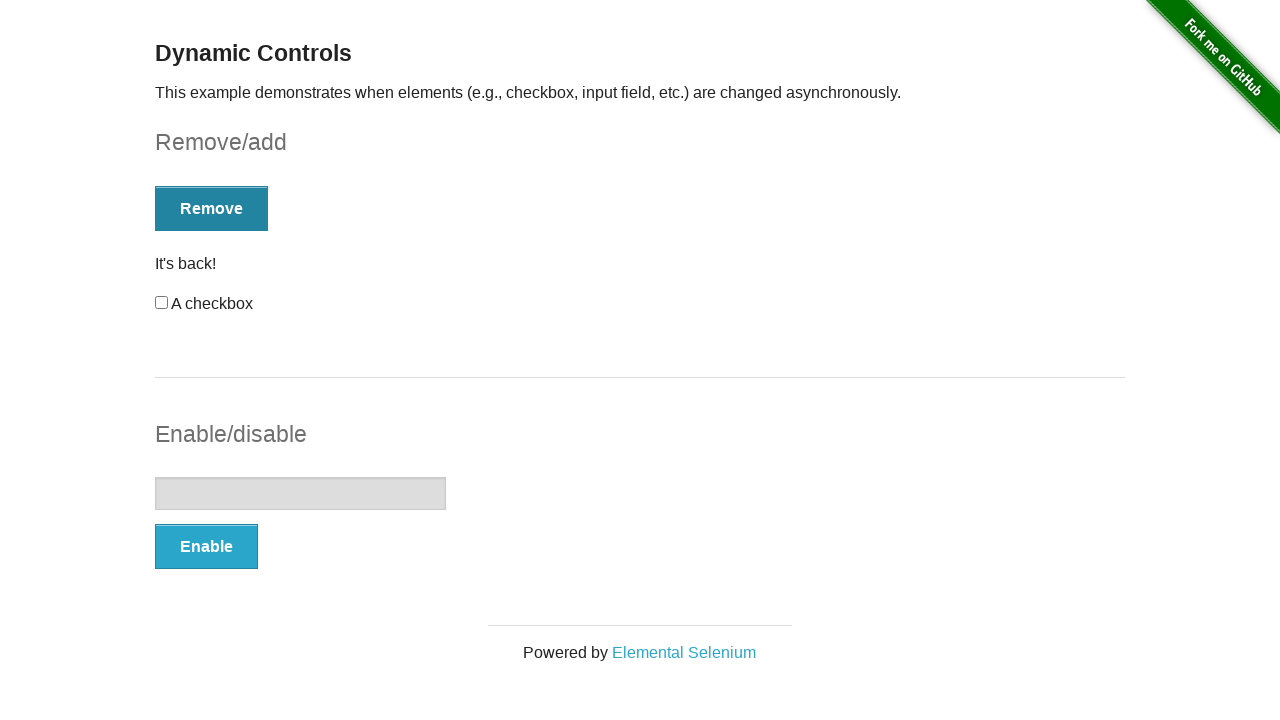

Assertion passed: checkbox visibility is True
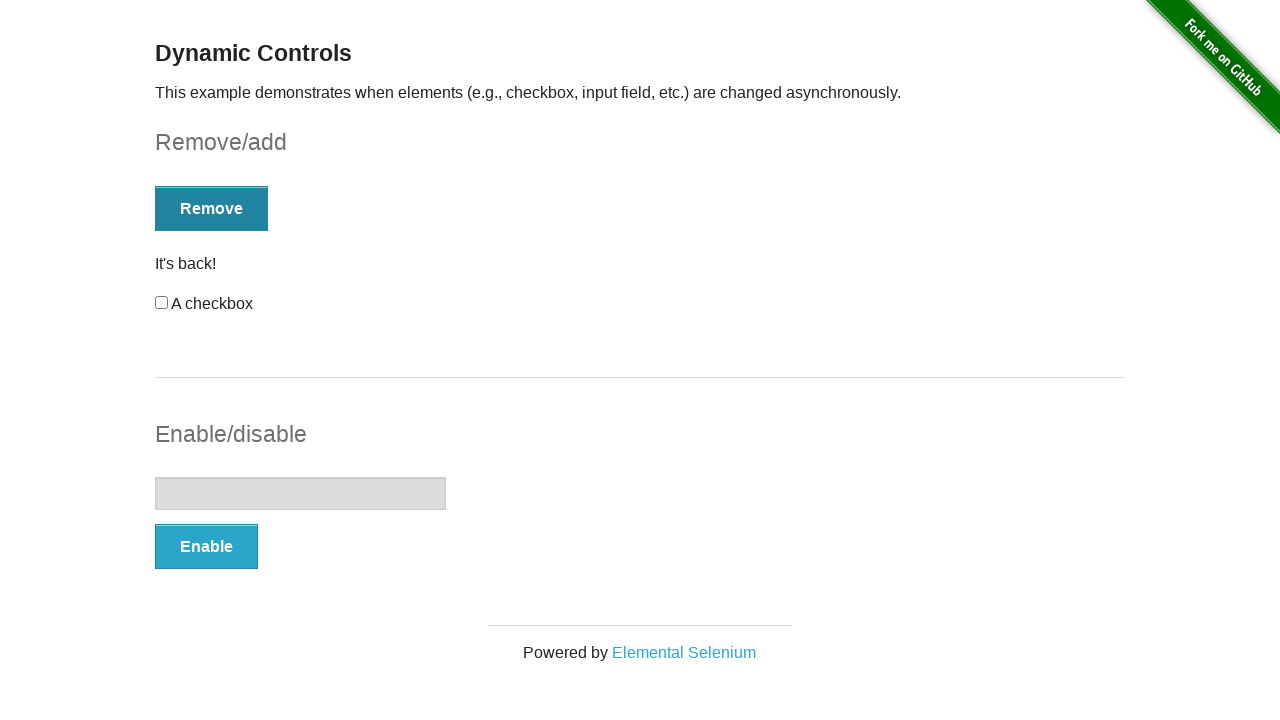

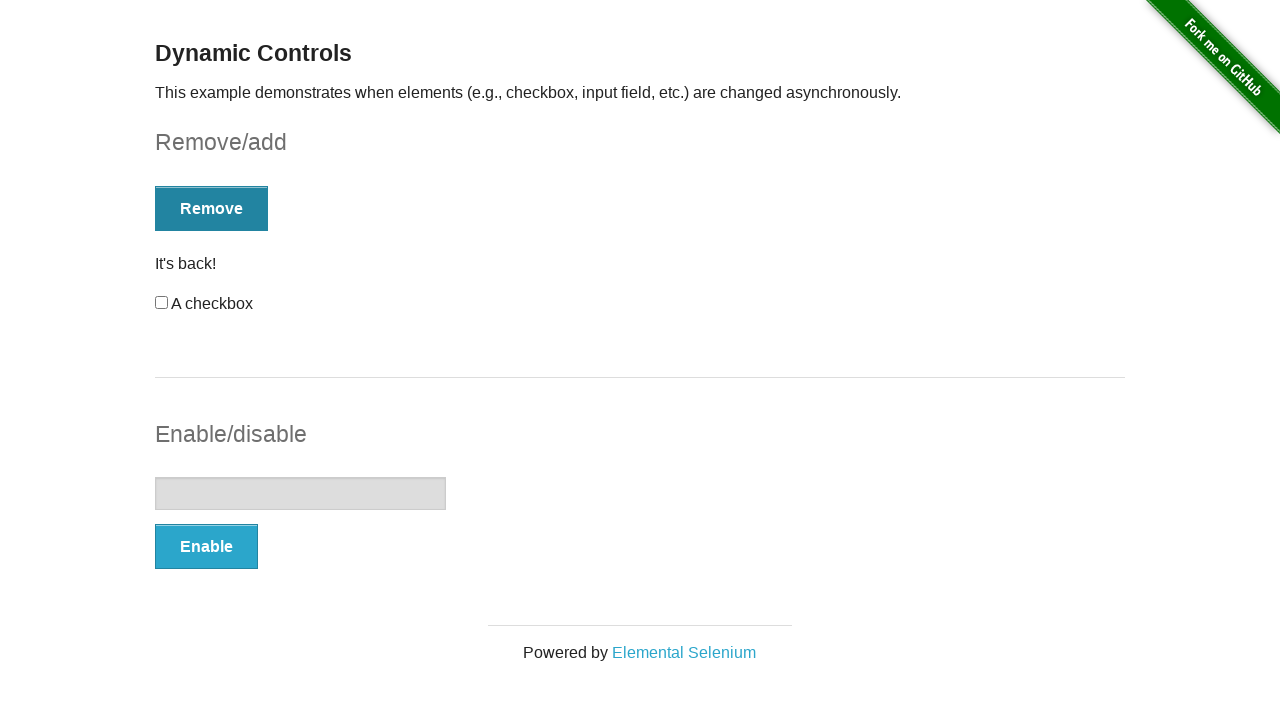